Tests that edits are saved when the edit field loses focus (blur event)

Starting URL: https://demo.playwright.dev/todomvc

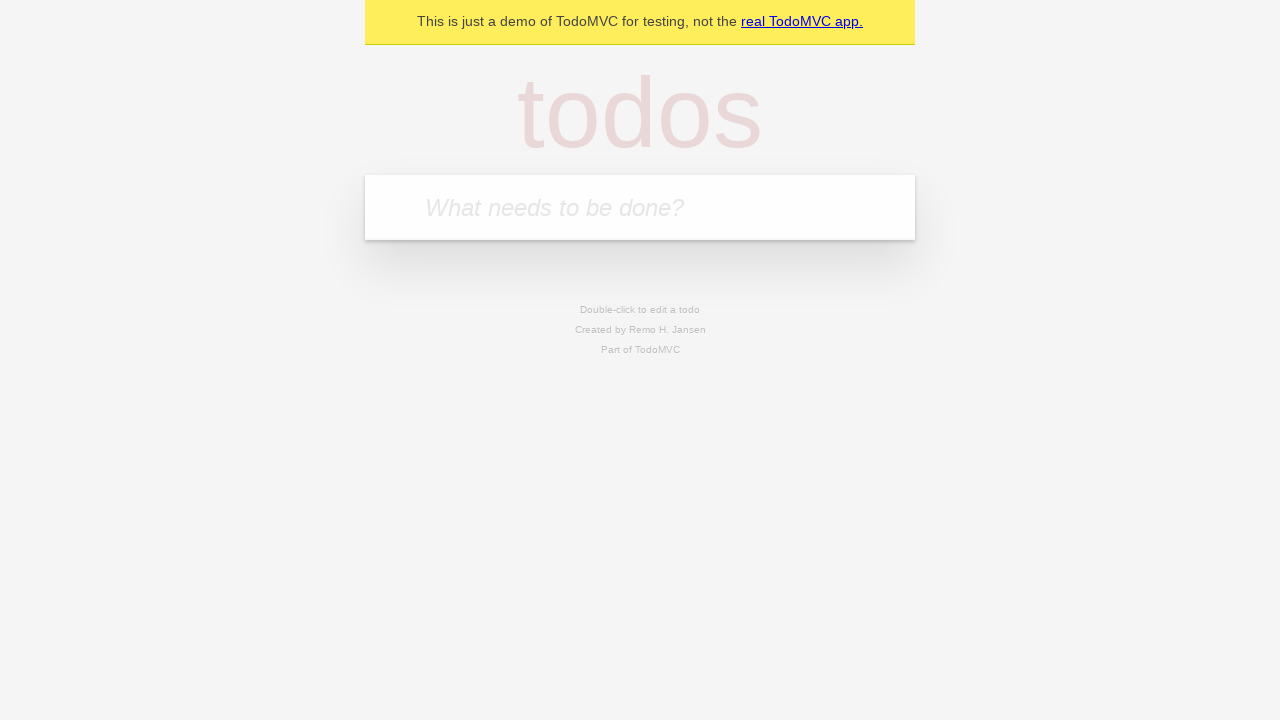

Filled first todo input with 'buy some cheese' on internal:attr=[placeholder="What needs to be done?"i]
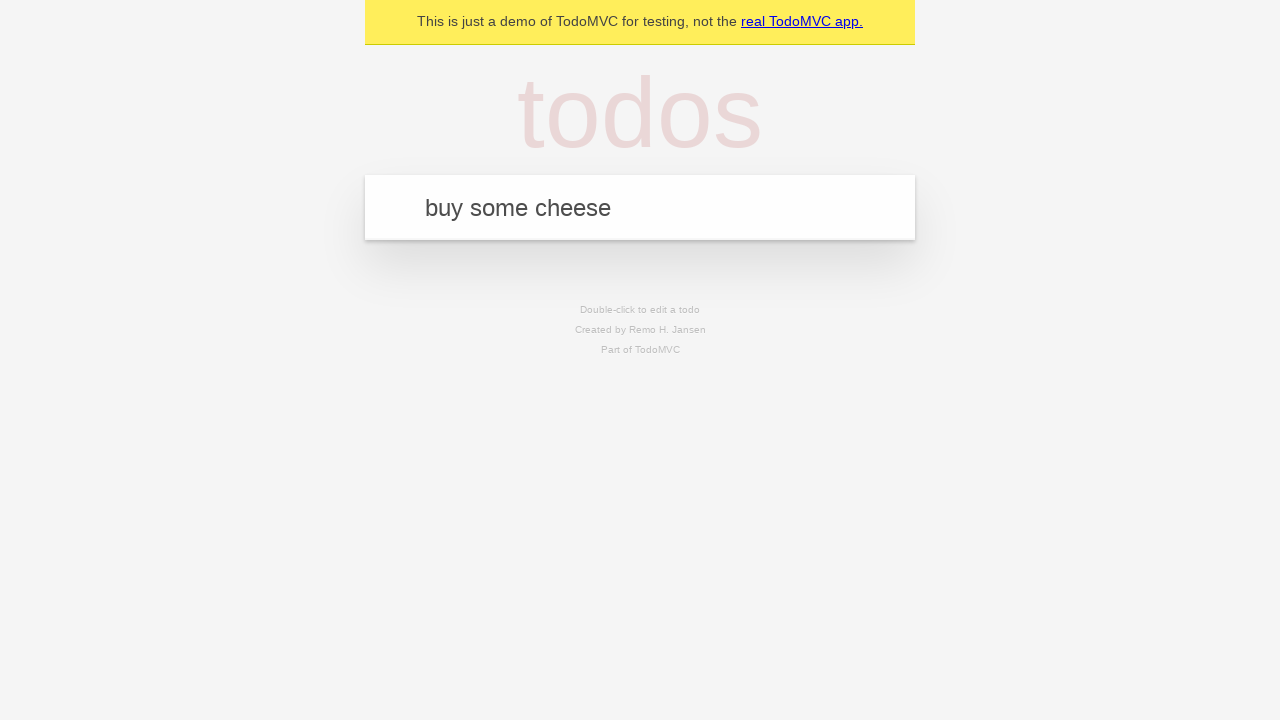

Pressed Enter to create first todo on internal:attr=[placeholder="What needs to be done?"i]
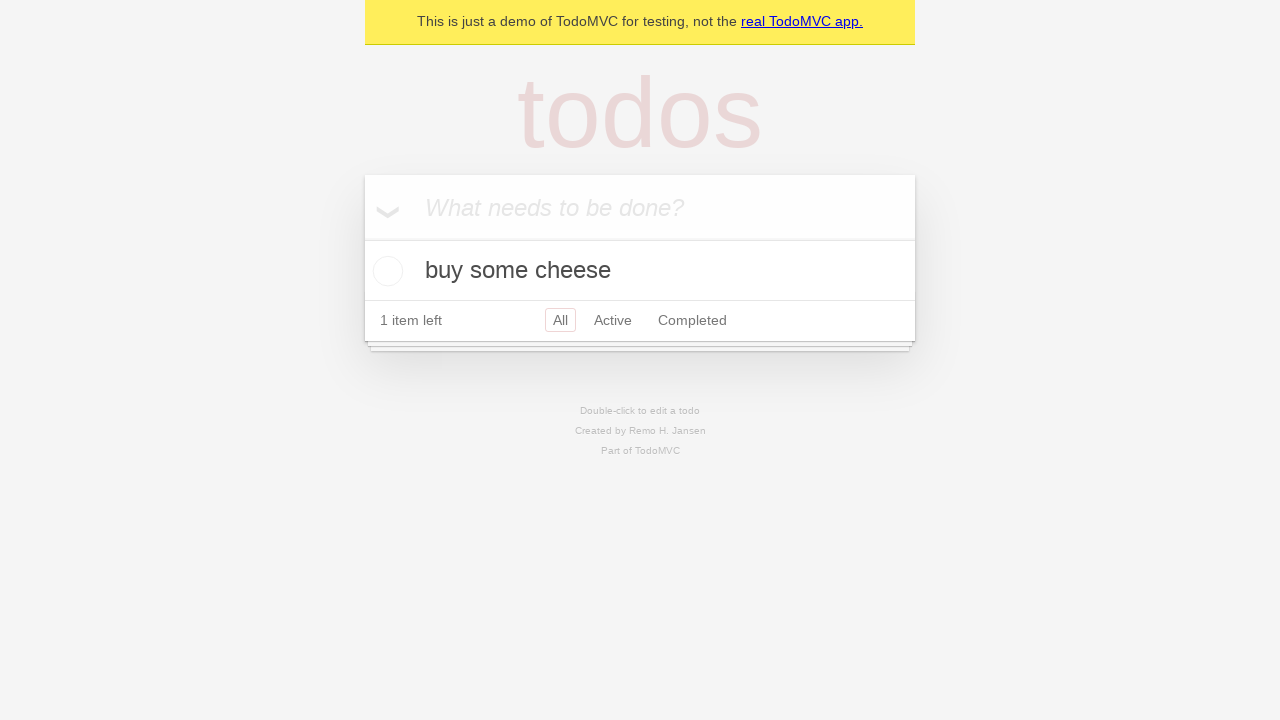

Filled second todo input with 'feed the cat' on internal:attr=[placeholder="What needs to be done?"i]
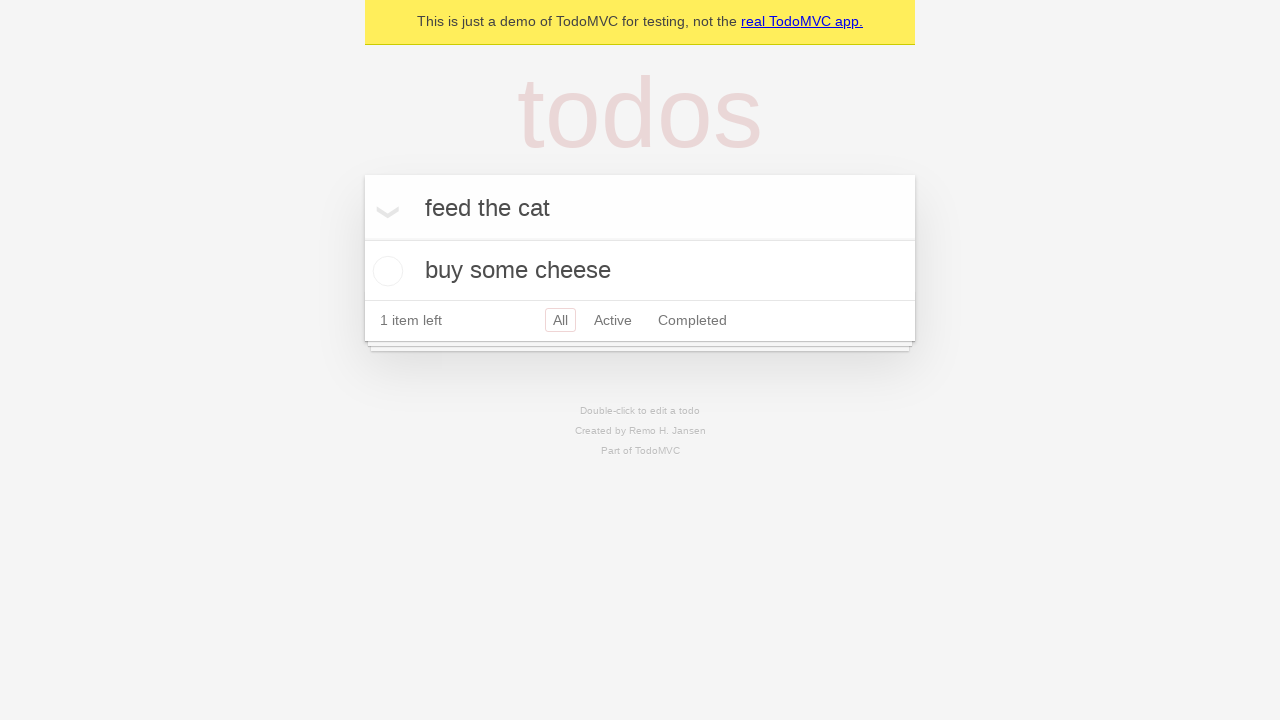

Pressed Enter to create second todo on internal:attr=[placeholder="What needs to be done?"i]
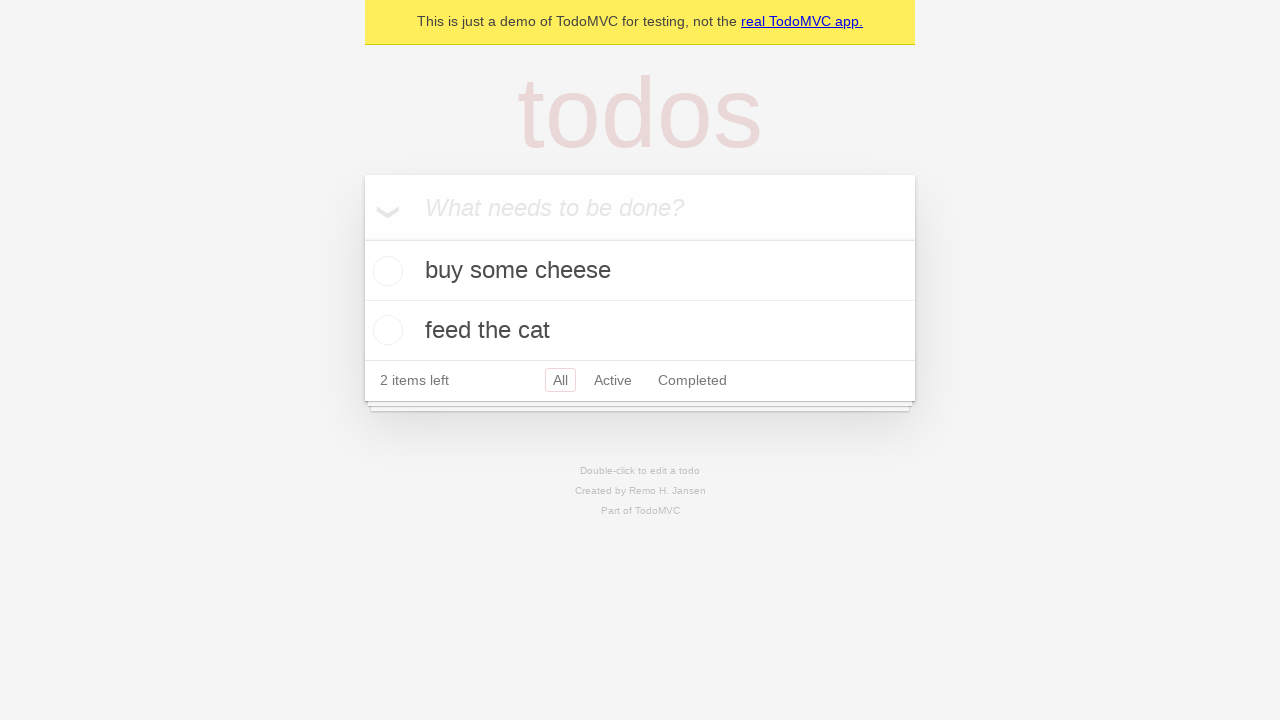

Filled third todo input with 'book a doctors appointment' on internal:attr=[placeholder="What needs to be done?"i]
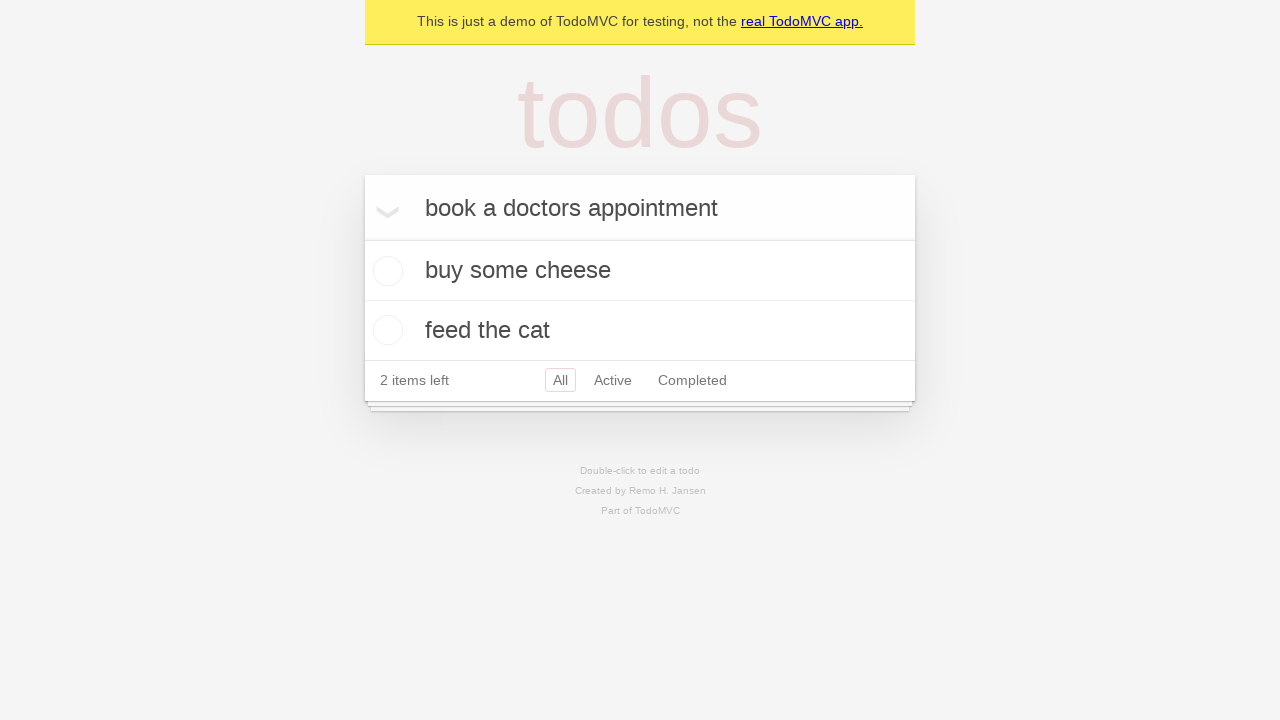

Pressed Enter to create third todo on internal:attr=[placeholder="What needs to be done?"i]
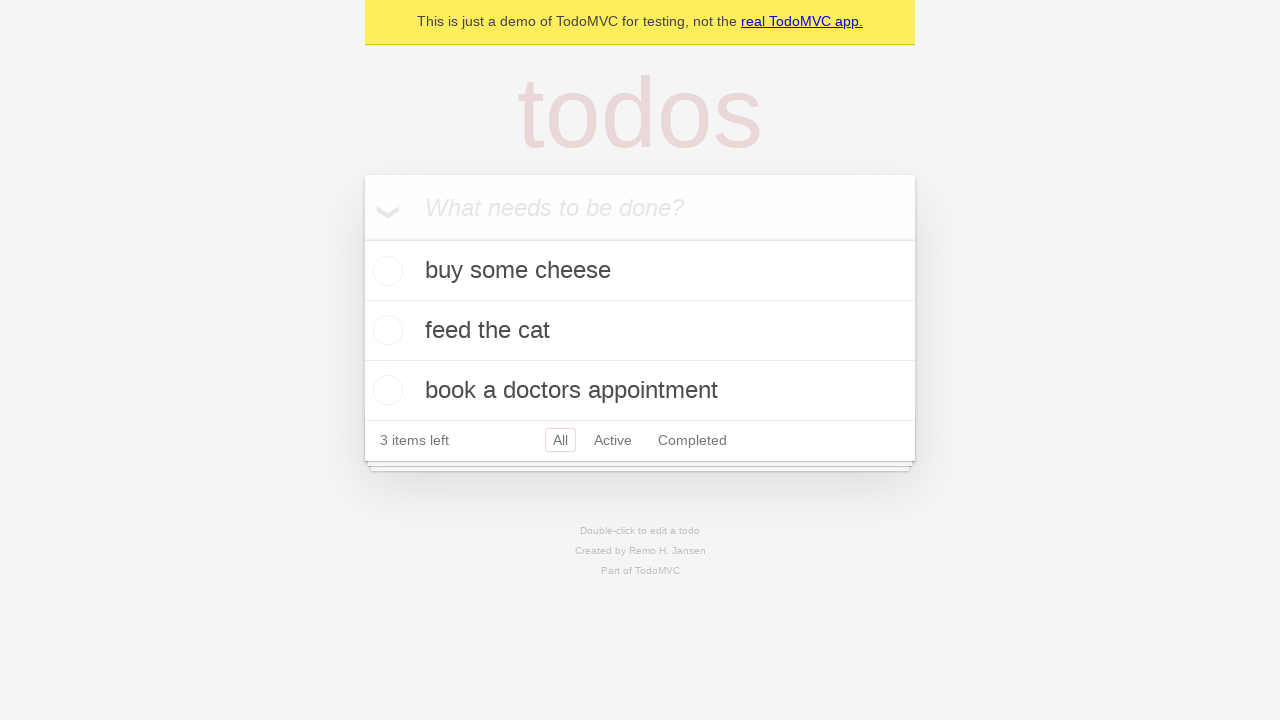

Double-clicked second todo item to enter edit mode at (640, 331) on internal:testid=[data-testid="todo-item"s] >> nth=1
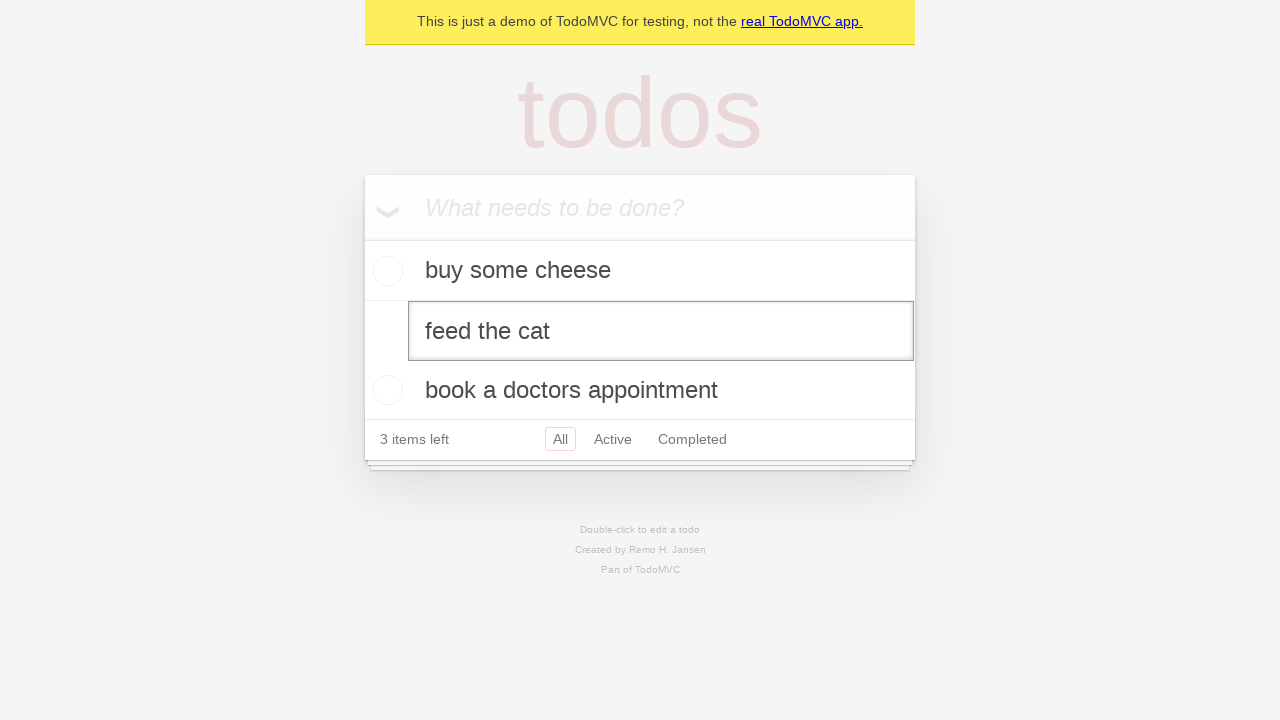

Filled edit textbox with 'buy some sausages' on internal:testid=[data-testid="todo-item"s] >> nth=1 >> internal:role=textbox[nam
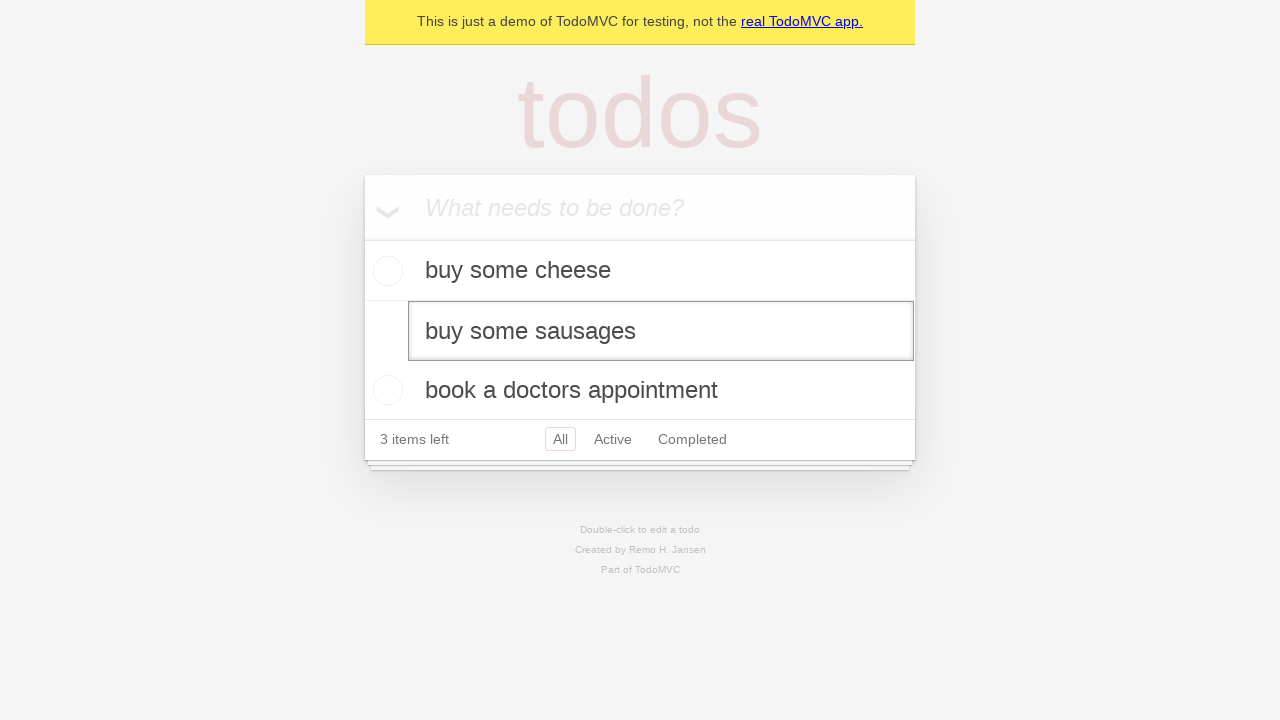

Dispatched blur event on edit textbox to save changes
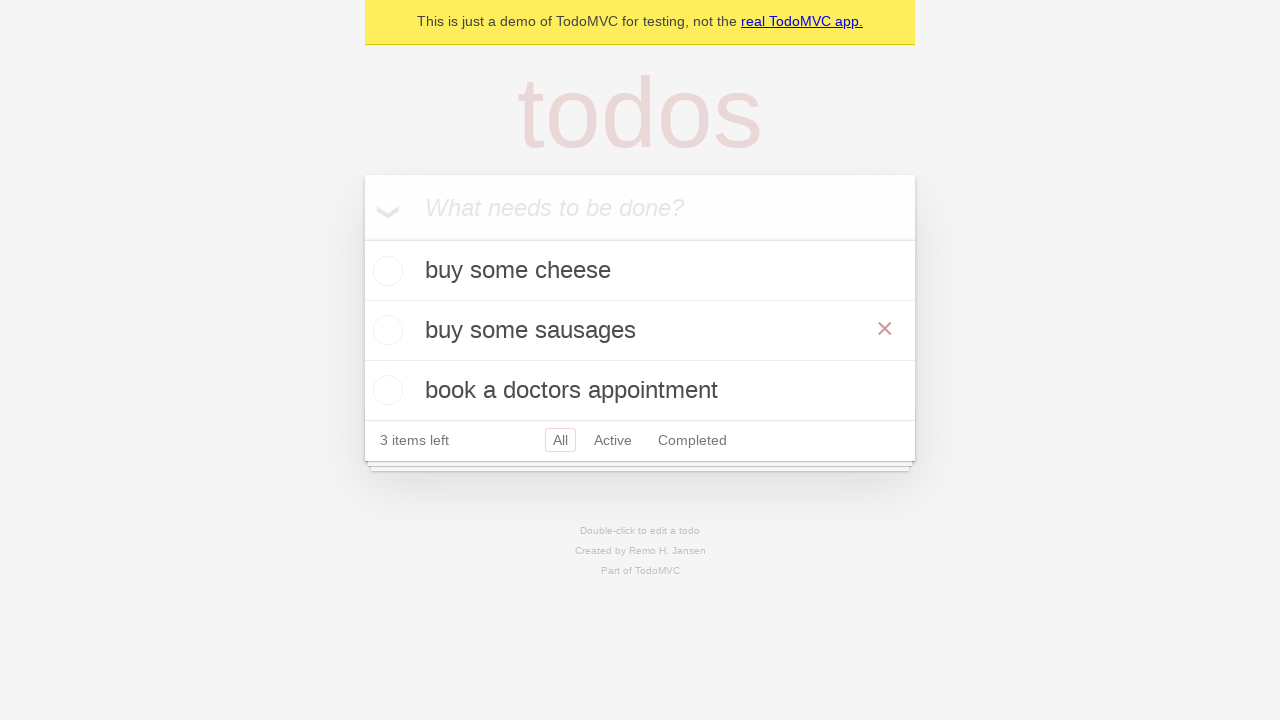

Waited for todo items to be present in DOM
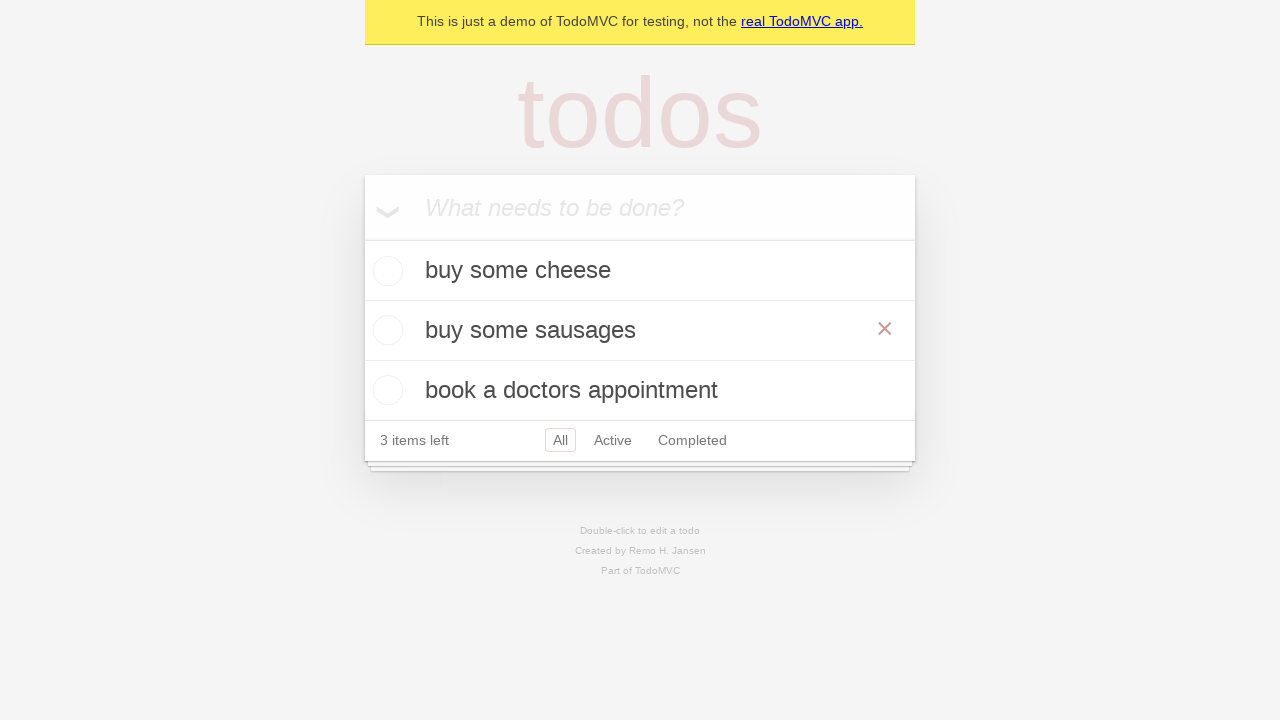

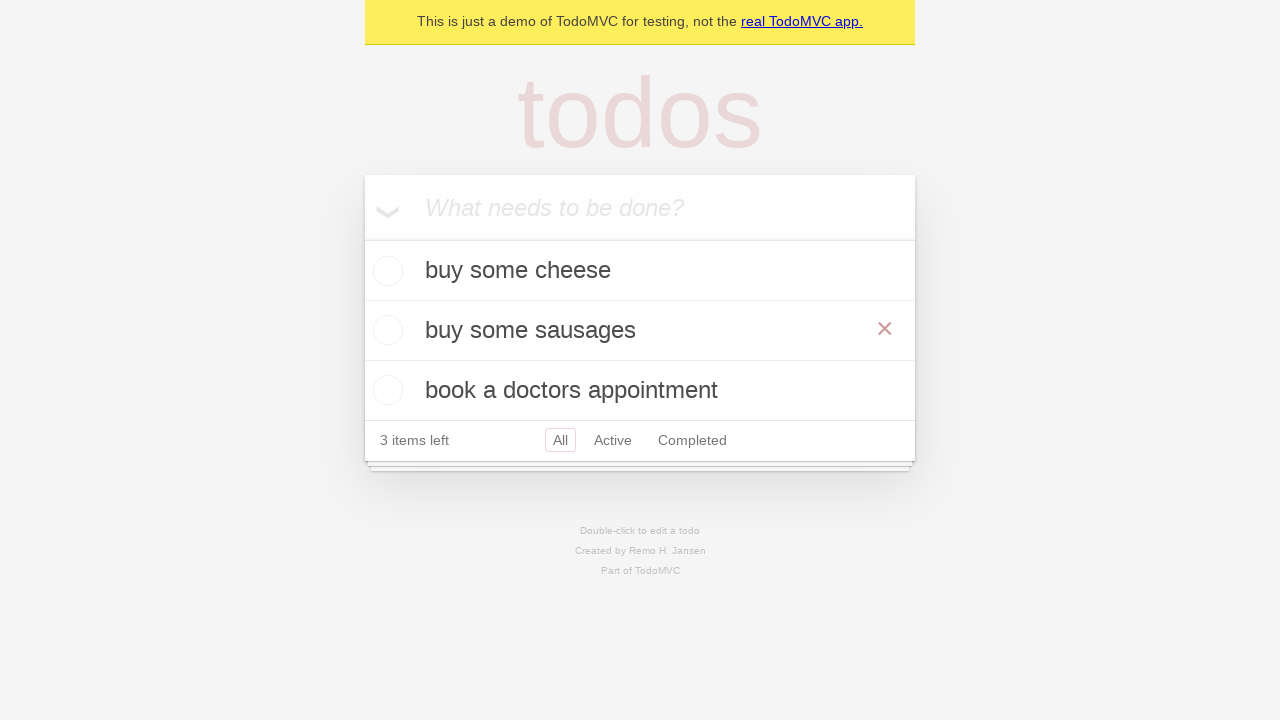